Tests drag and drop functionality by dragging an element from source to target location

Starting URL: https://testautomationpractice.blogspot.com/

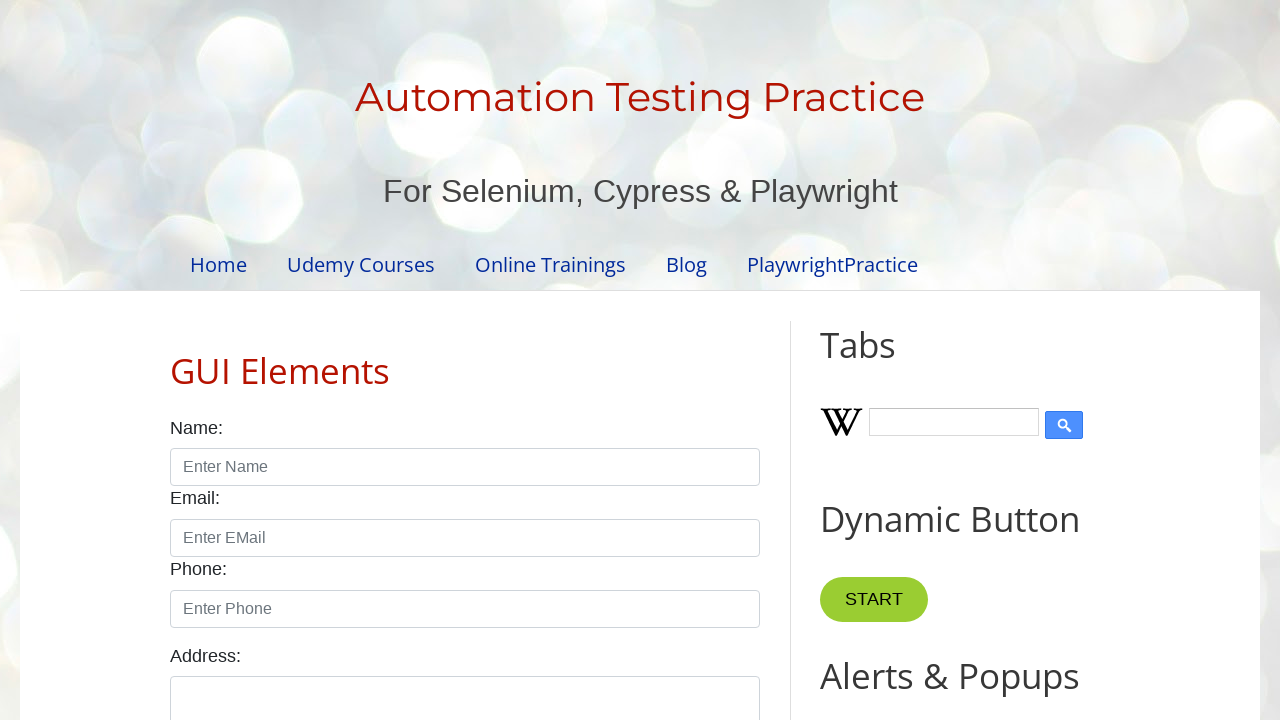

Located draggable element with id 'draggable'
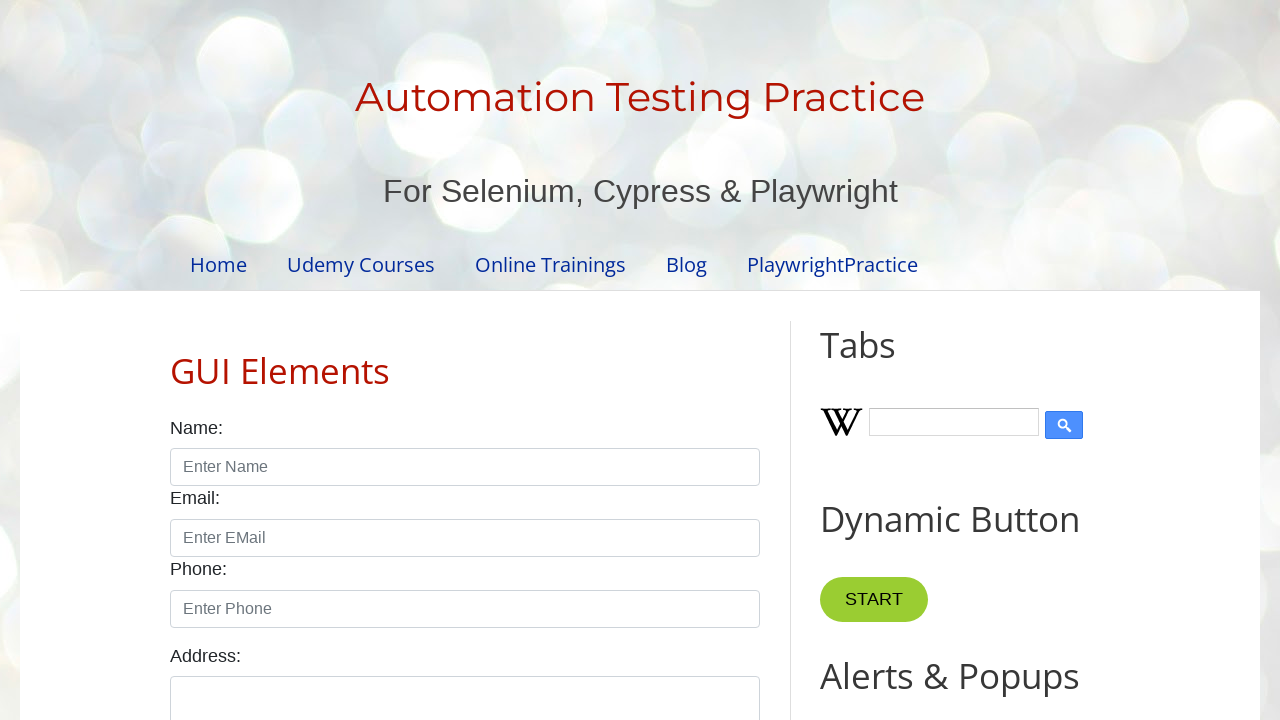

Located droppable target element with id 'droppable'
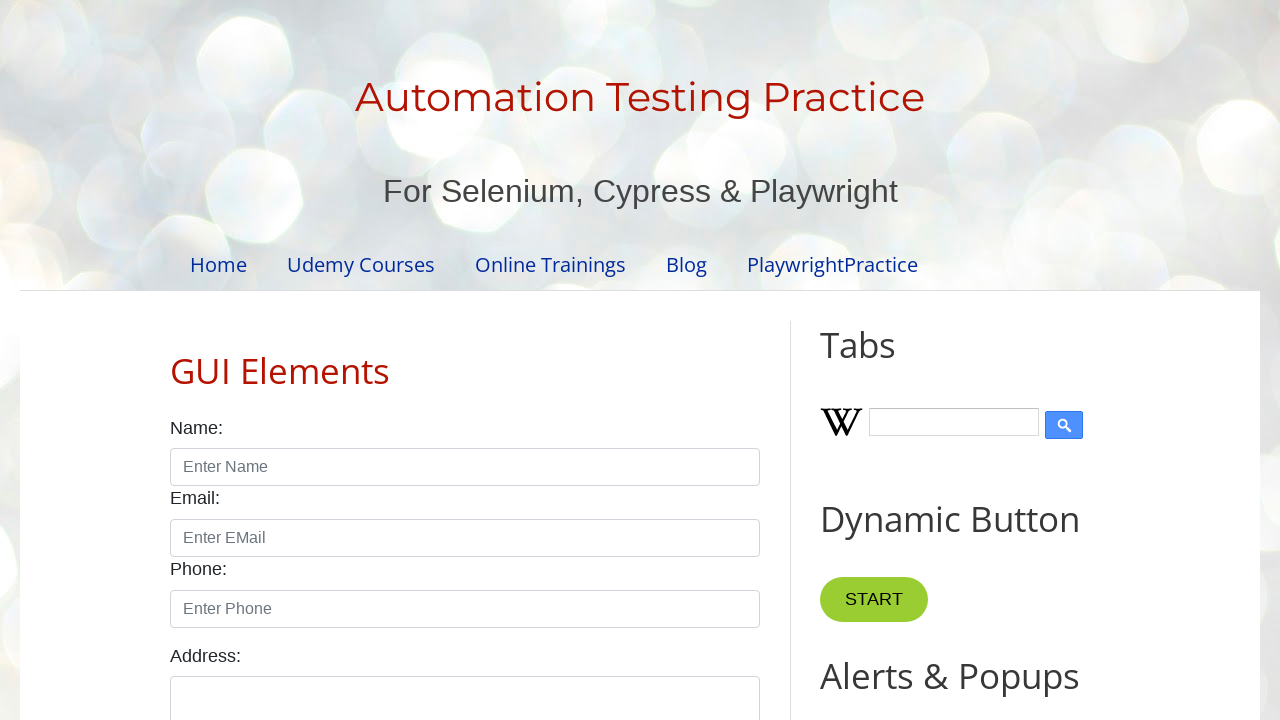

Successfully dragged element from source to target location at (1015, 386)
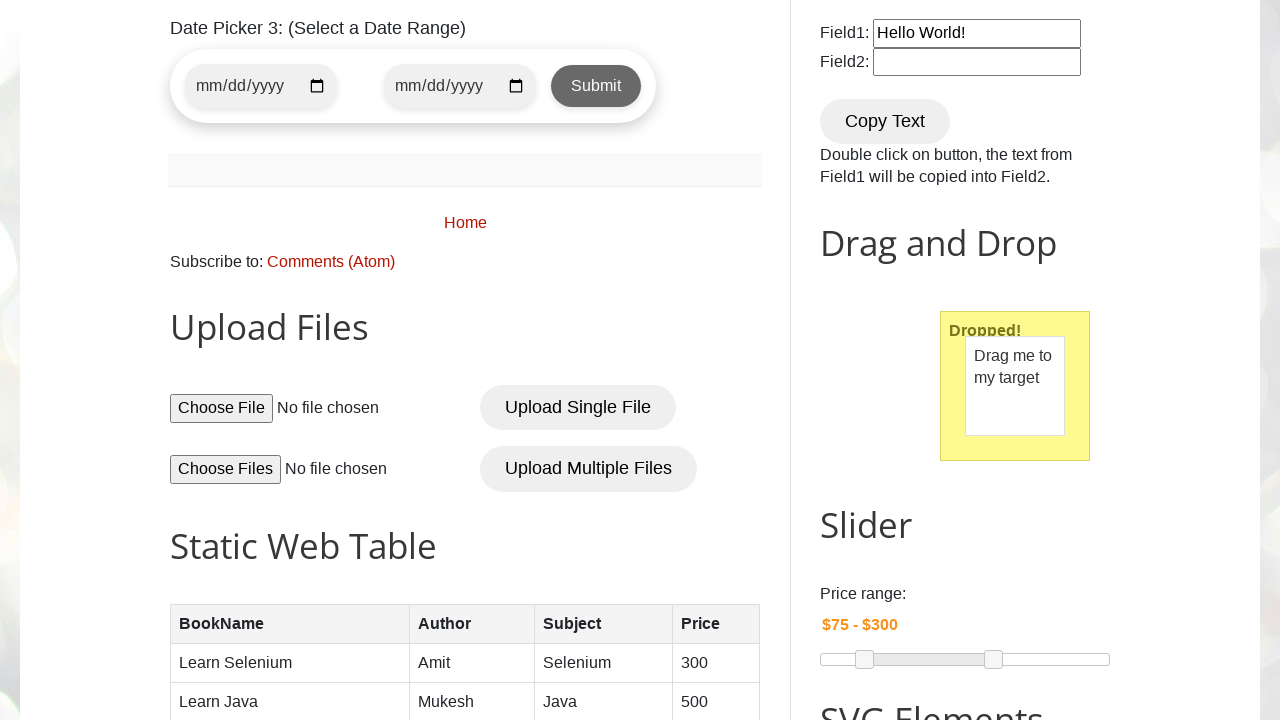

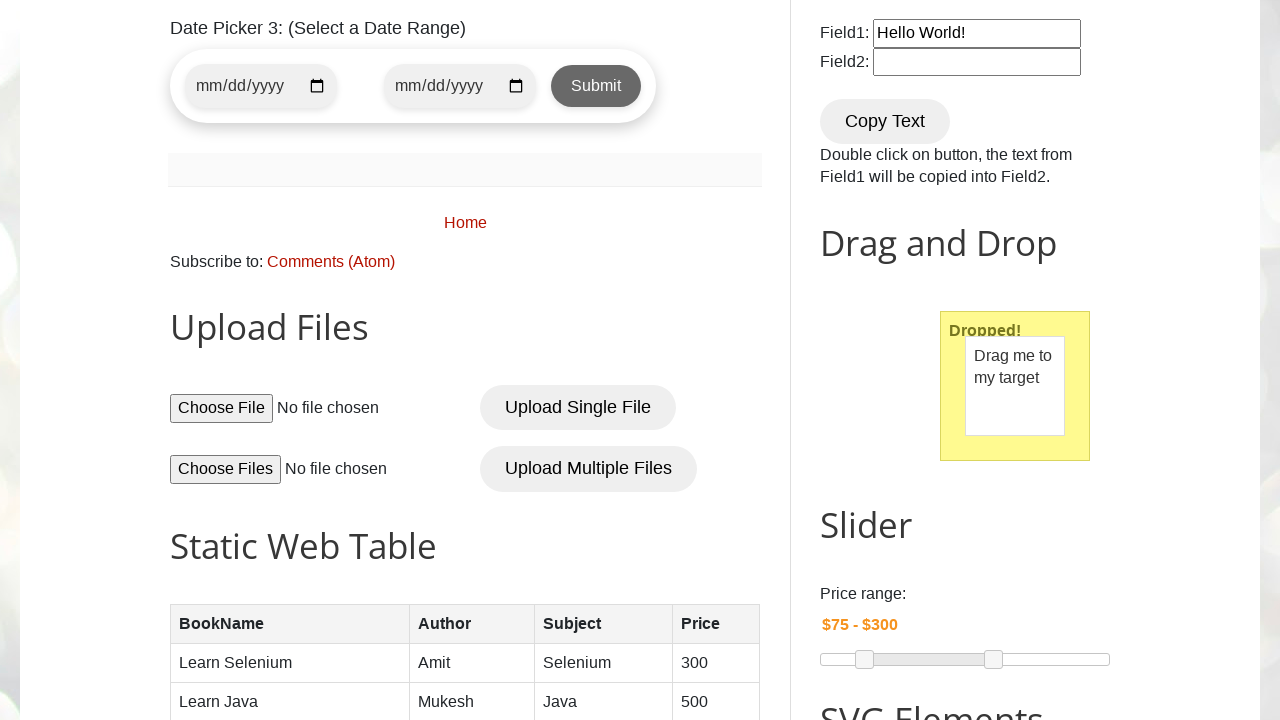